Tests drag and drop functionality by dragging column A to column B, verifying the swap occurs, then dragging again to verify it swaps back to original positions.

Starting URL: https://the-internet.herokuapp.com/drag_and_drop

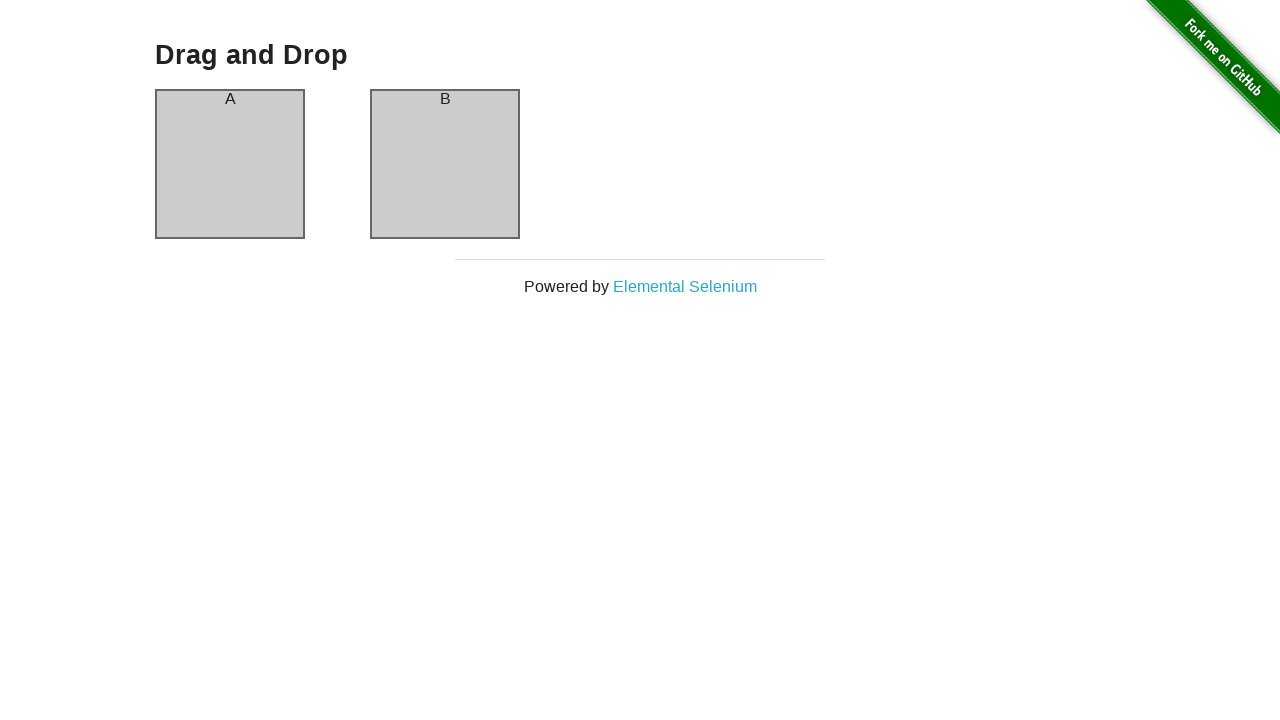

Column A became visible
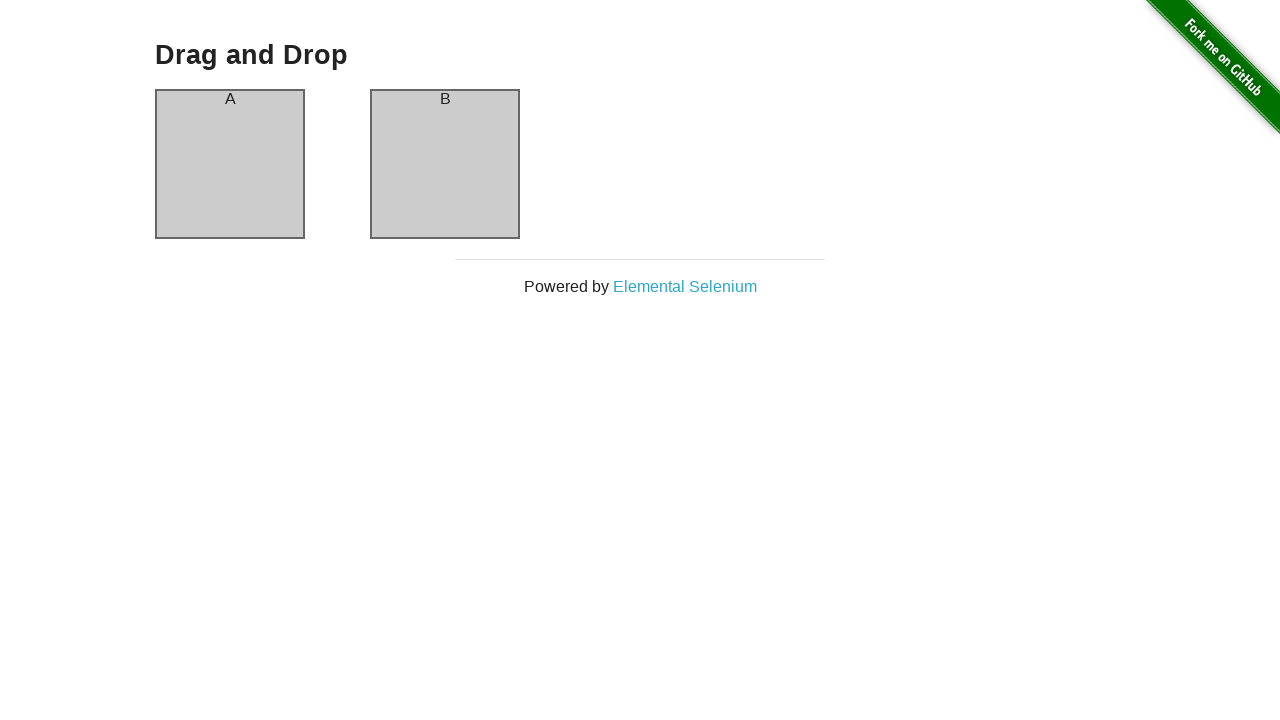

Column B became visible
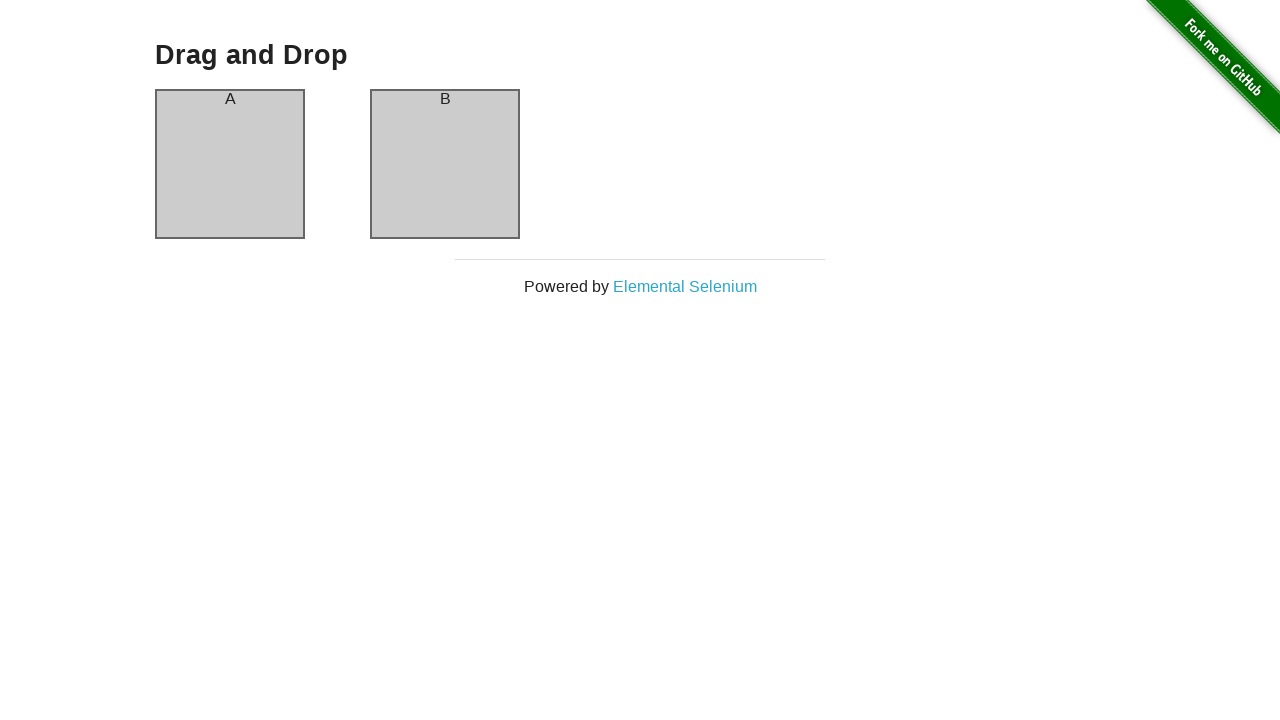

Verified initial state: Column A on left, Column B on right
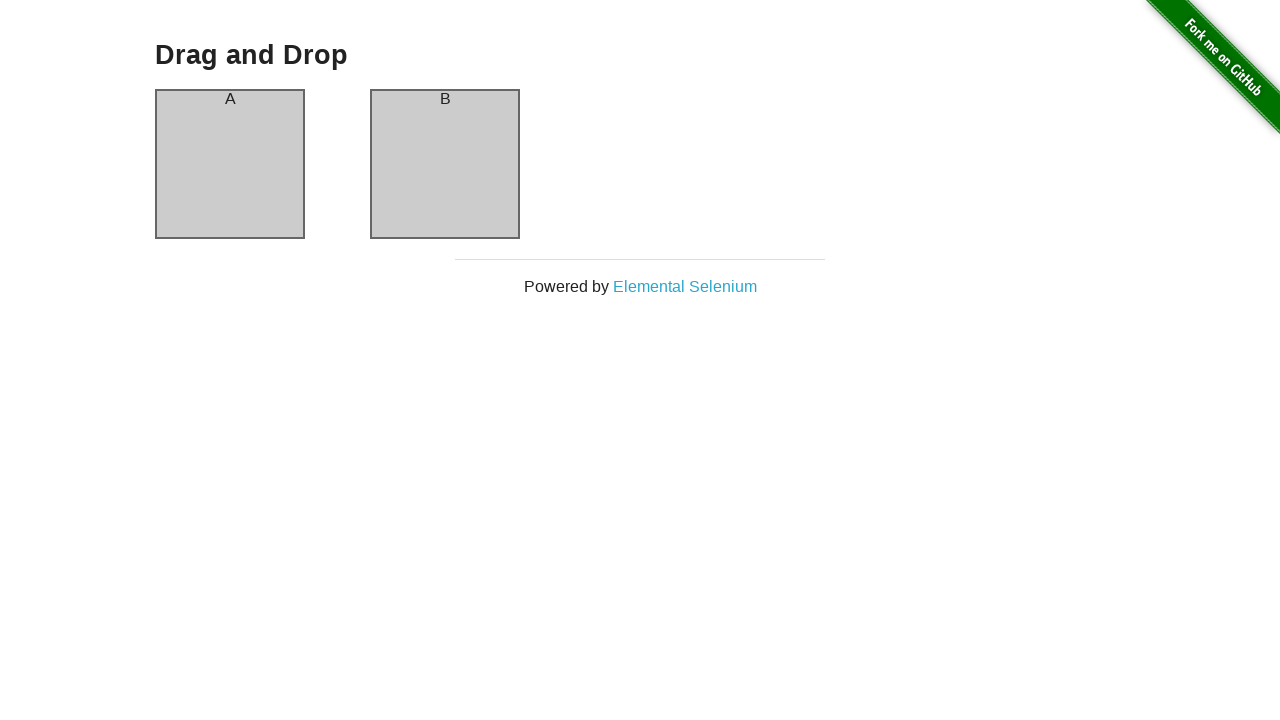

Dragged Column A to Column B position at (445, 164)
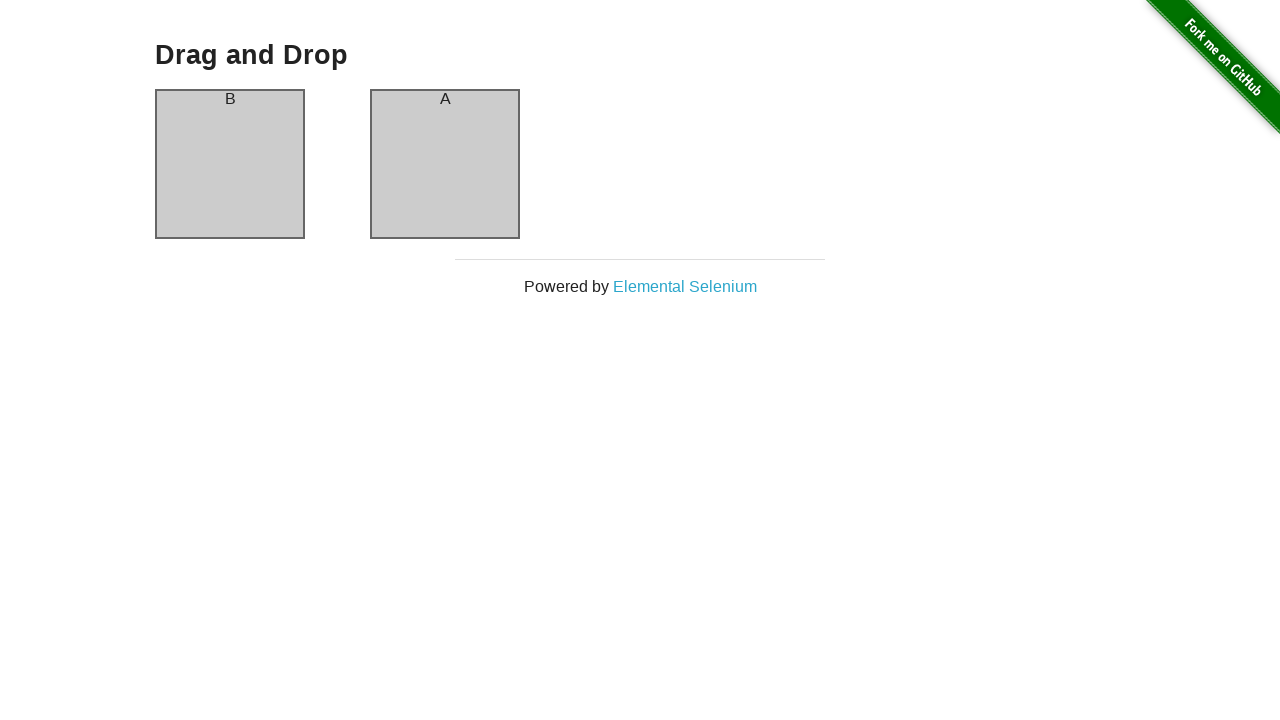

Verified swap occurred: Column B now on left, Column A on right
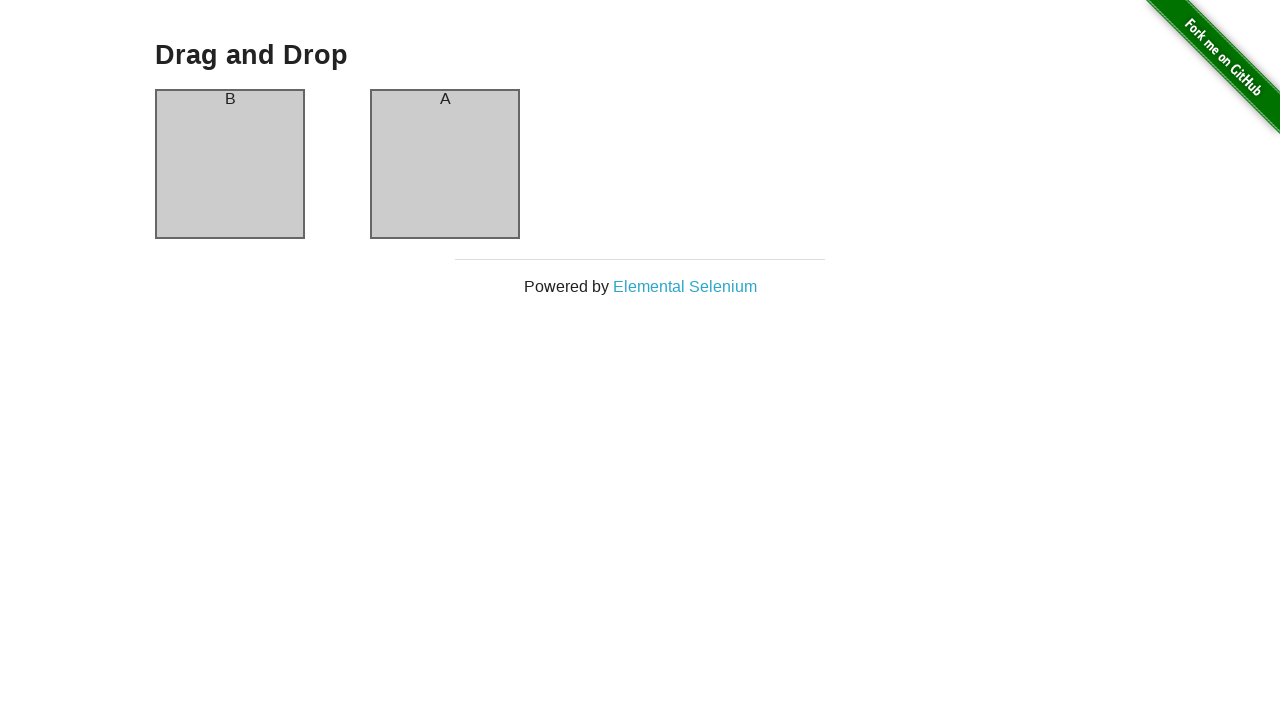

Dragged Column B back to original position at (445, 164)
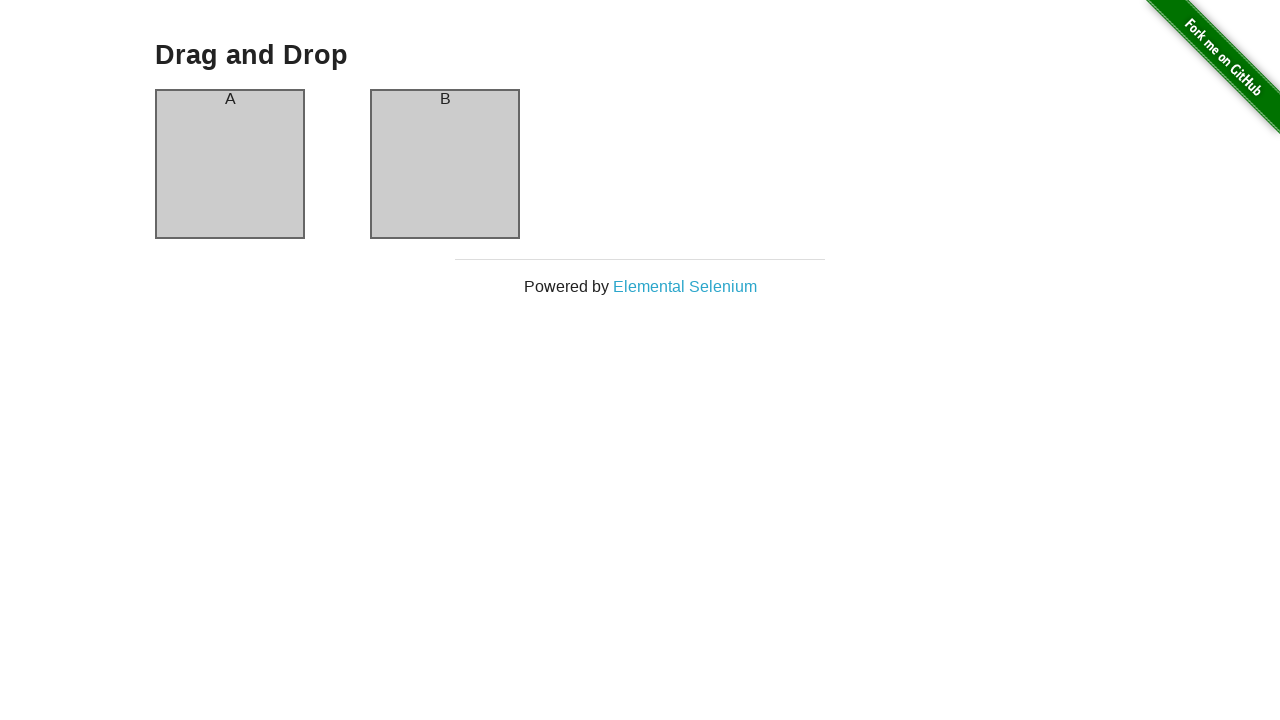

Verified columns returned to original state: Column A on left, Column B on right
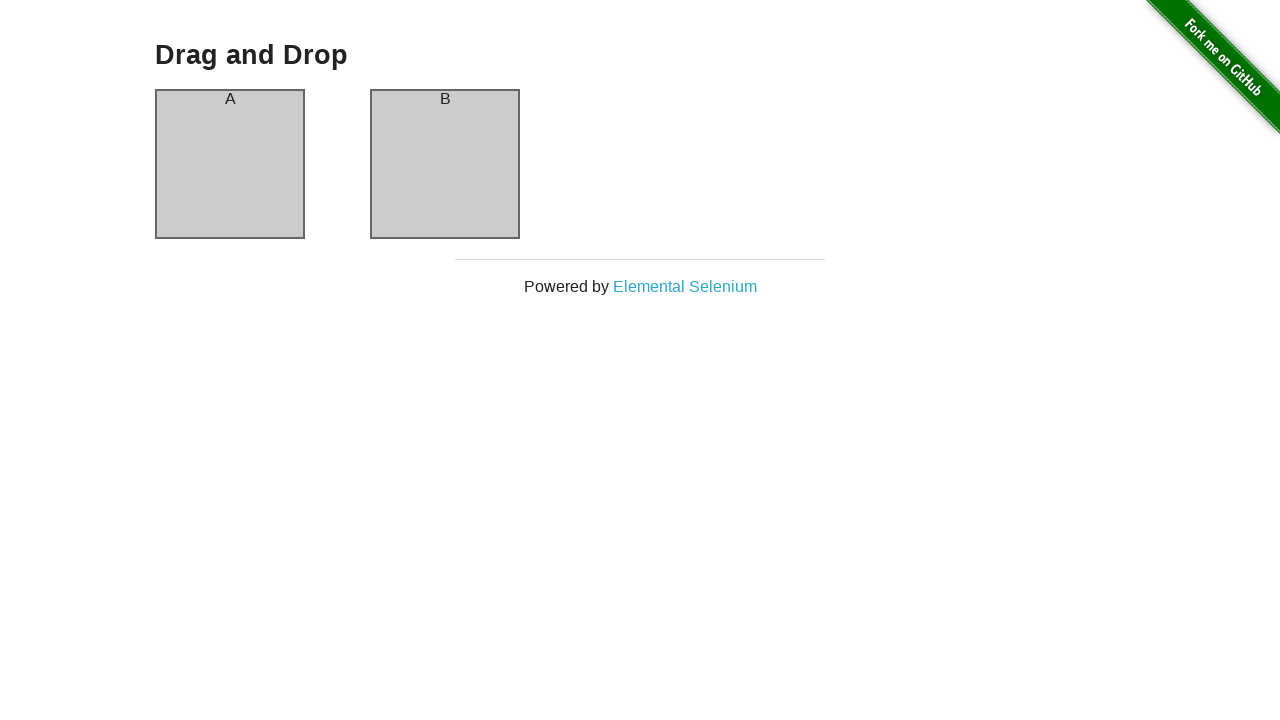

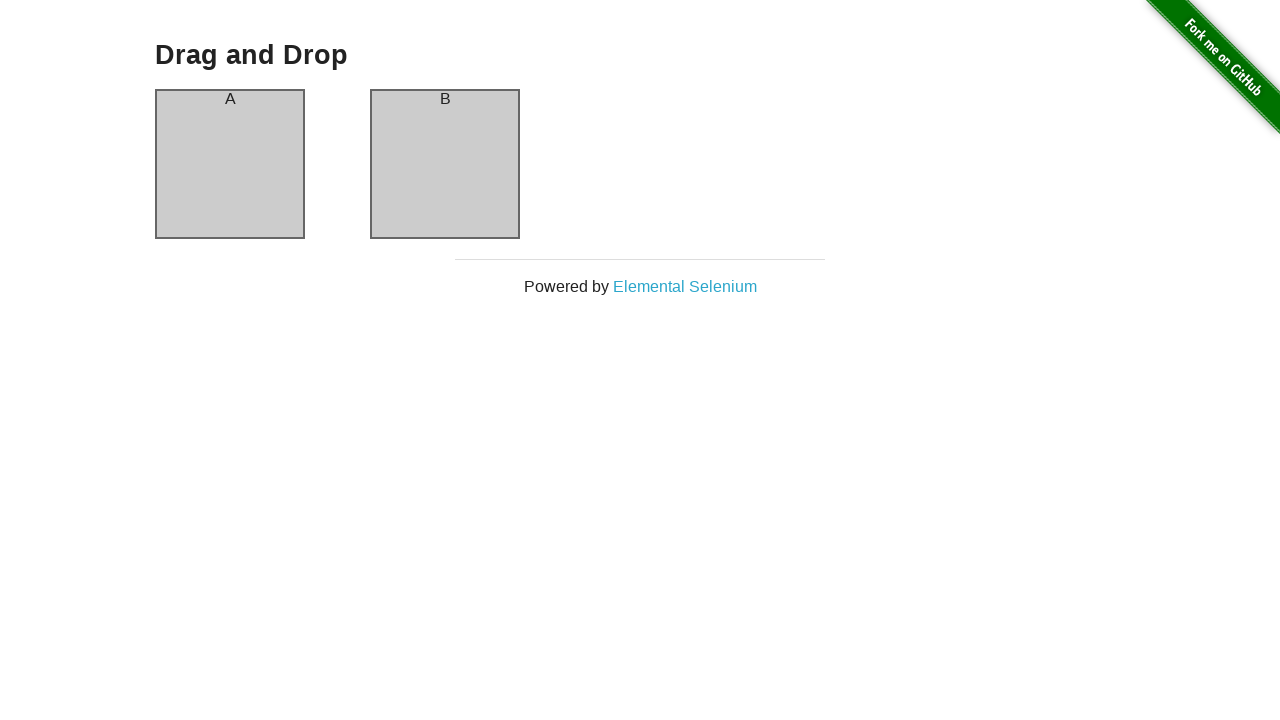